Verifies that the success button is displayed and clicks it

Starting URL: https://the-internet.herokuapp.com/challenging_dom

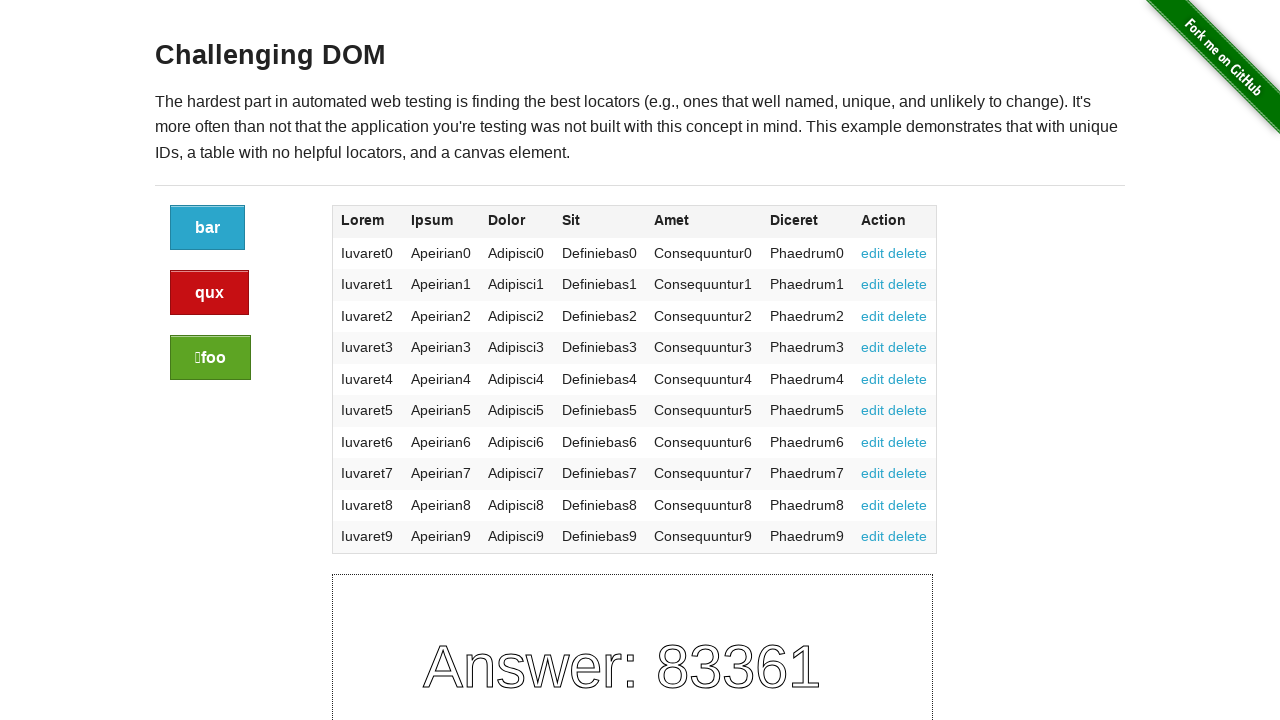

Located success button element
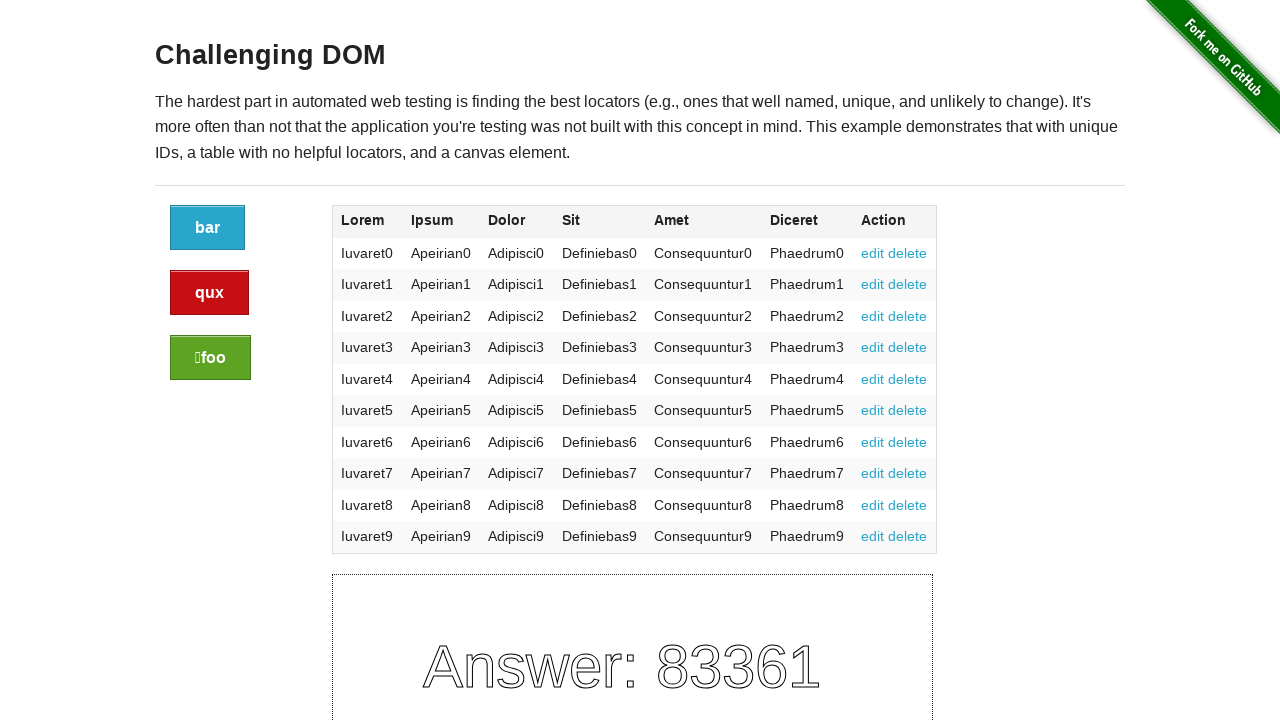

Success button became visible
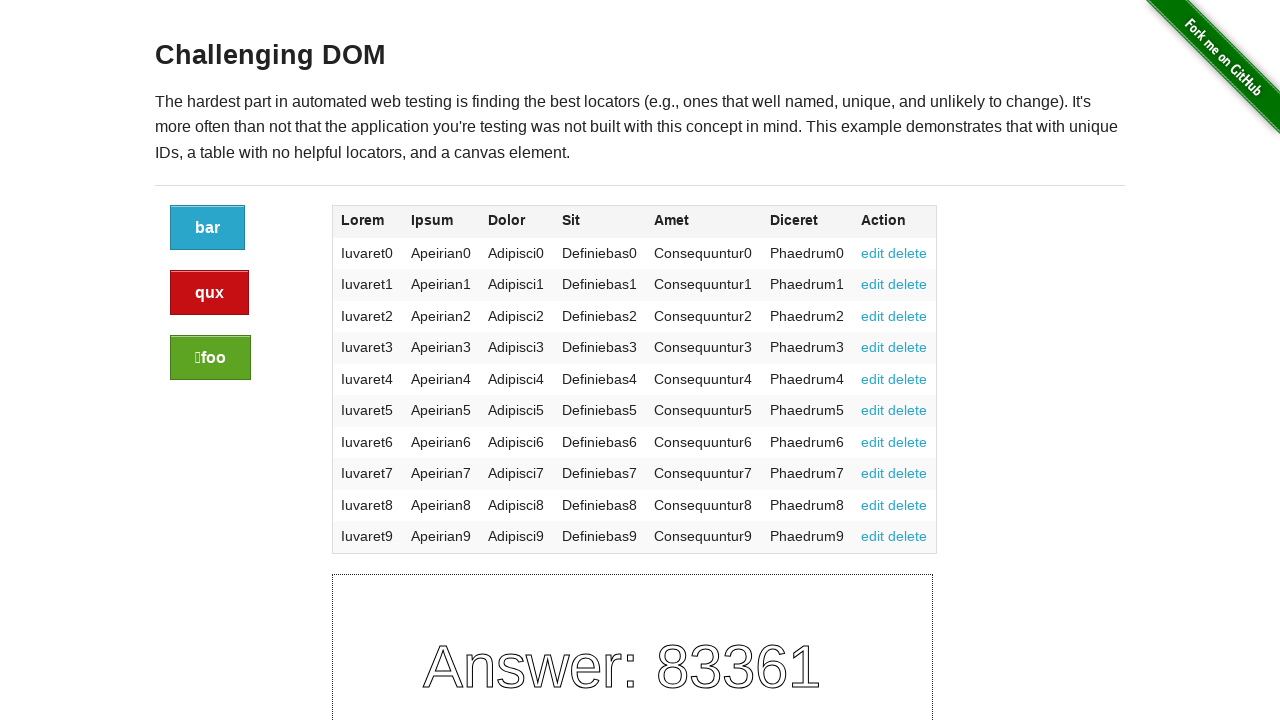

Clicked the success button at (210, 358) on xpath=//a[@class='button success']
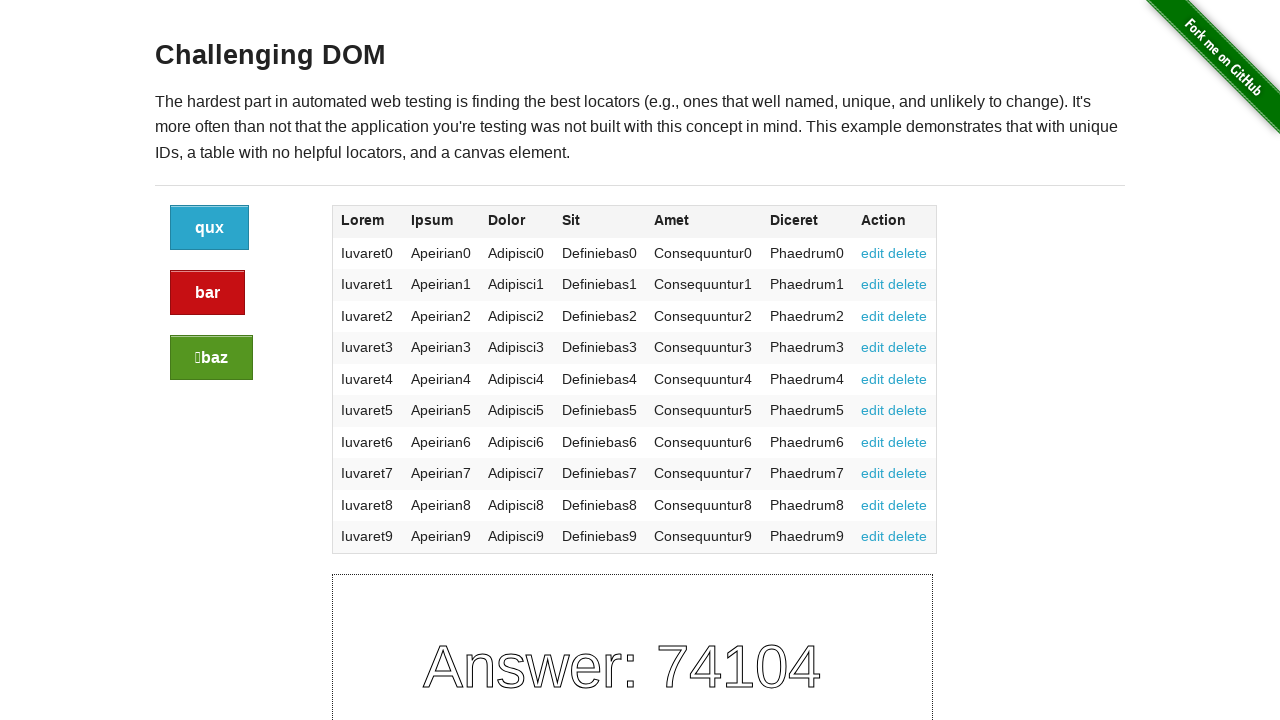

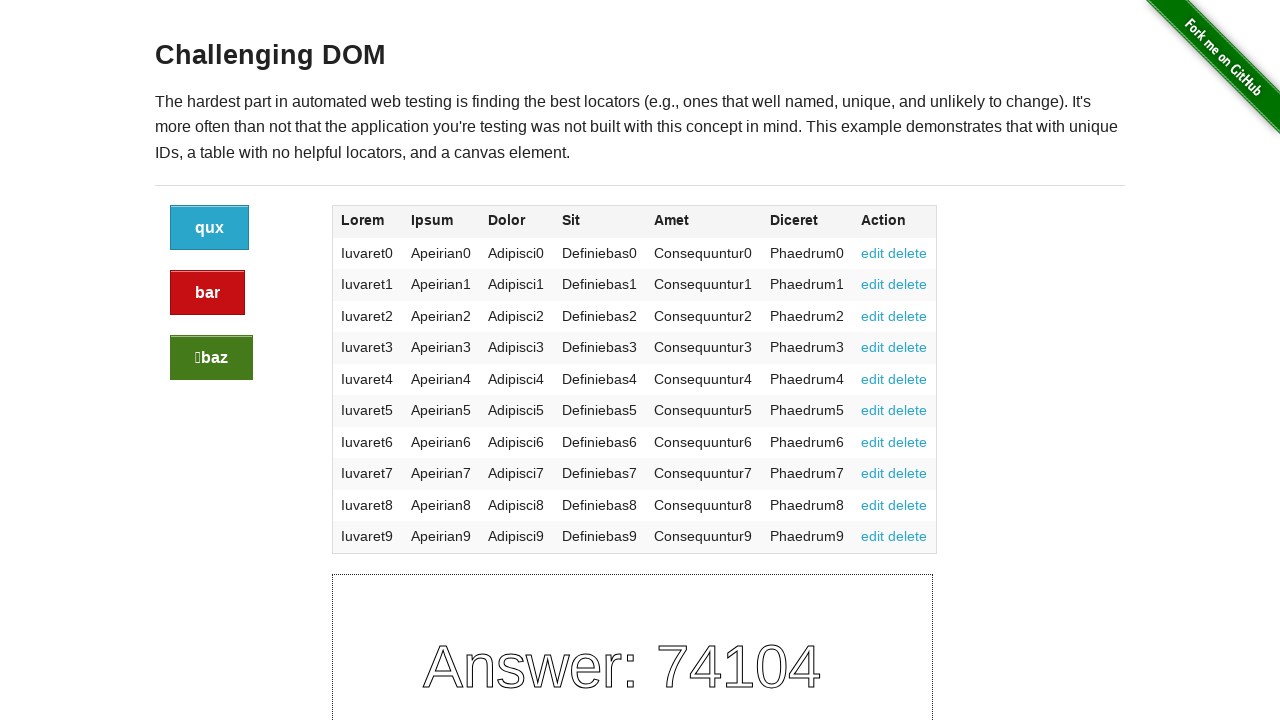